Tests keyboard actions on a text comparison tool by filling a textarea with text, selecting all with Cmd+A, copying with Cmd+C, tabbing to the next field, and pasting the copied content.

Starting URL: https://gotranscript.com/text-compare

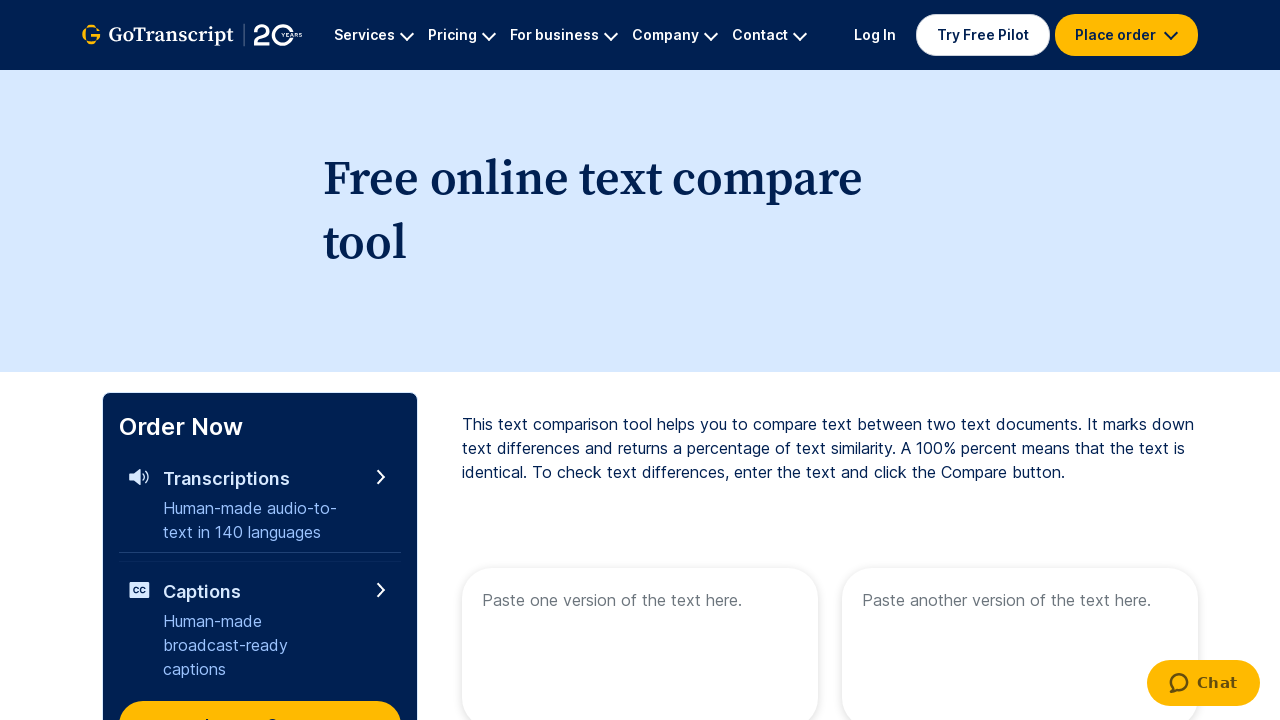

Filled first textarea with 'Welcome to Automation!' on //textarea[@placeholder='Paste one version of the text here.']
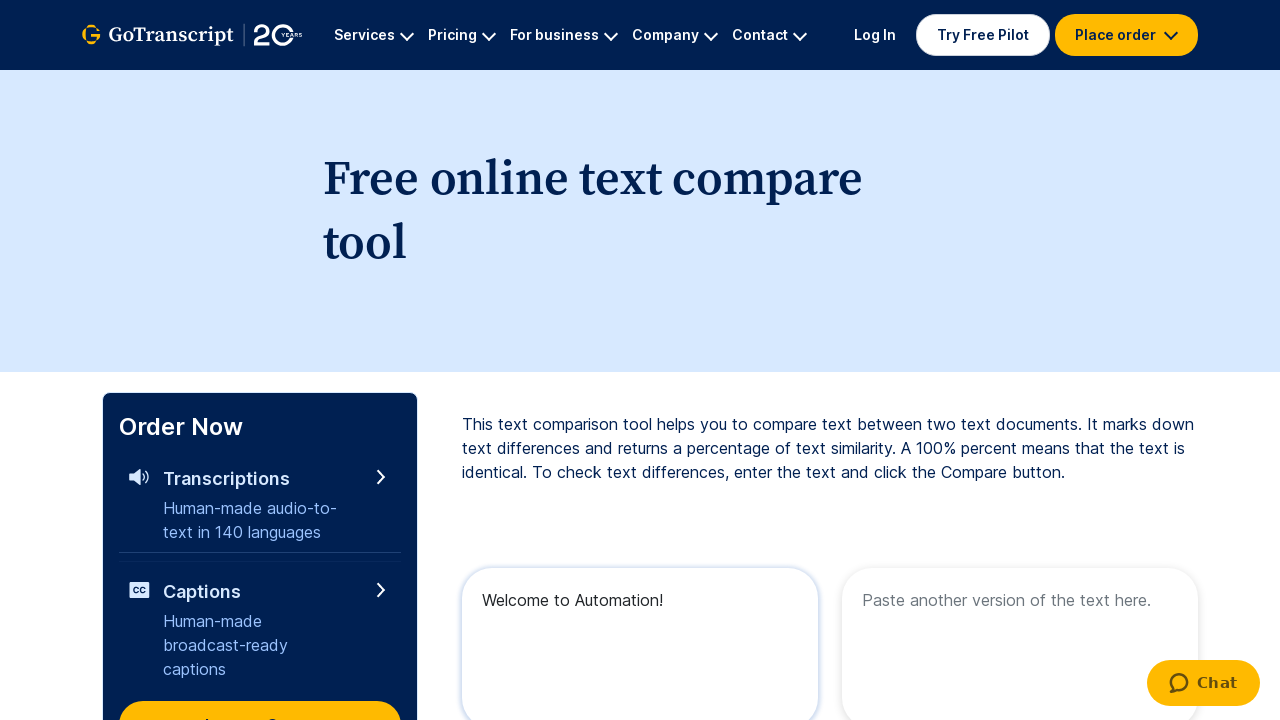

Selected all text in textarea with Ctrl+A
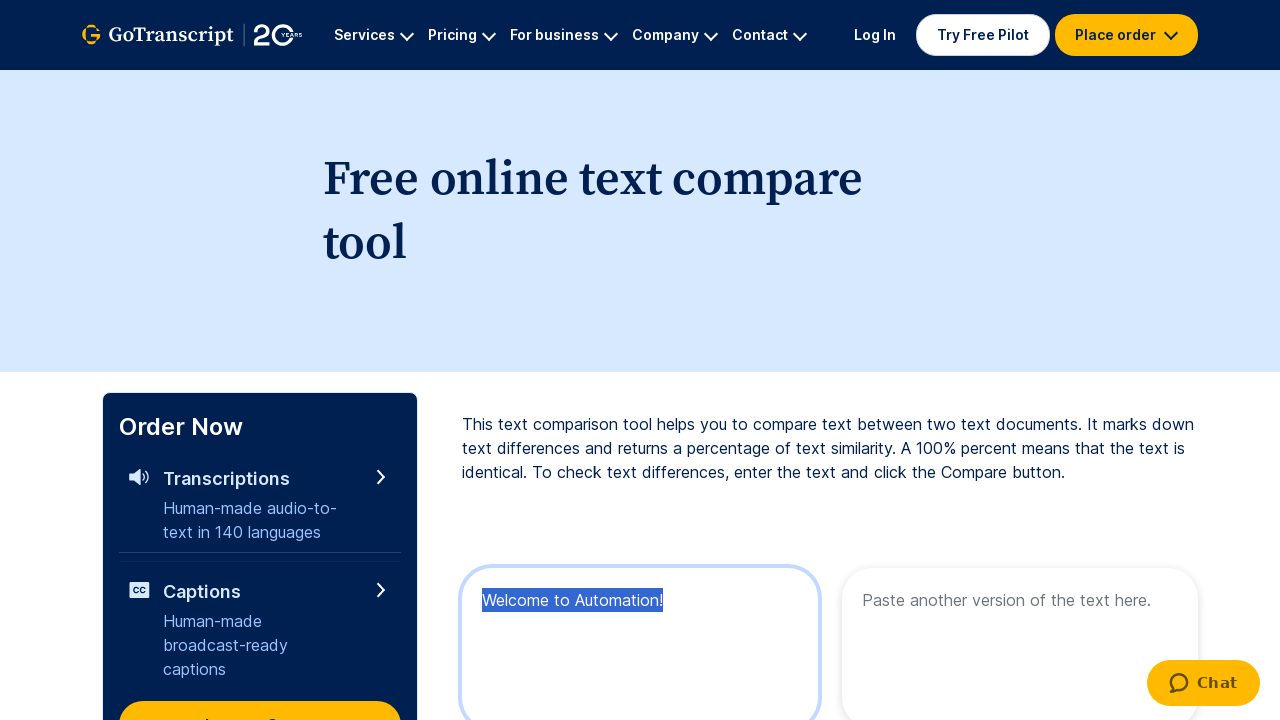

Copied selected text with Ctrl+C
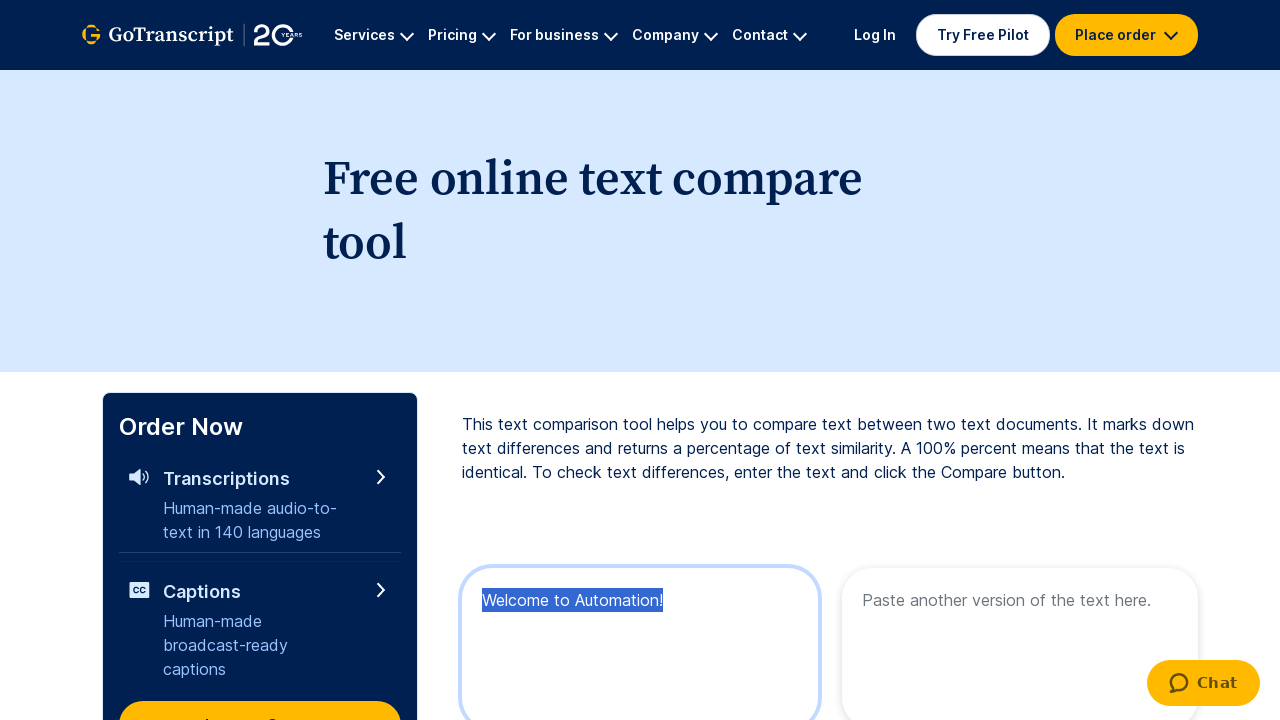

Pressed Tab key down
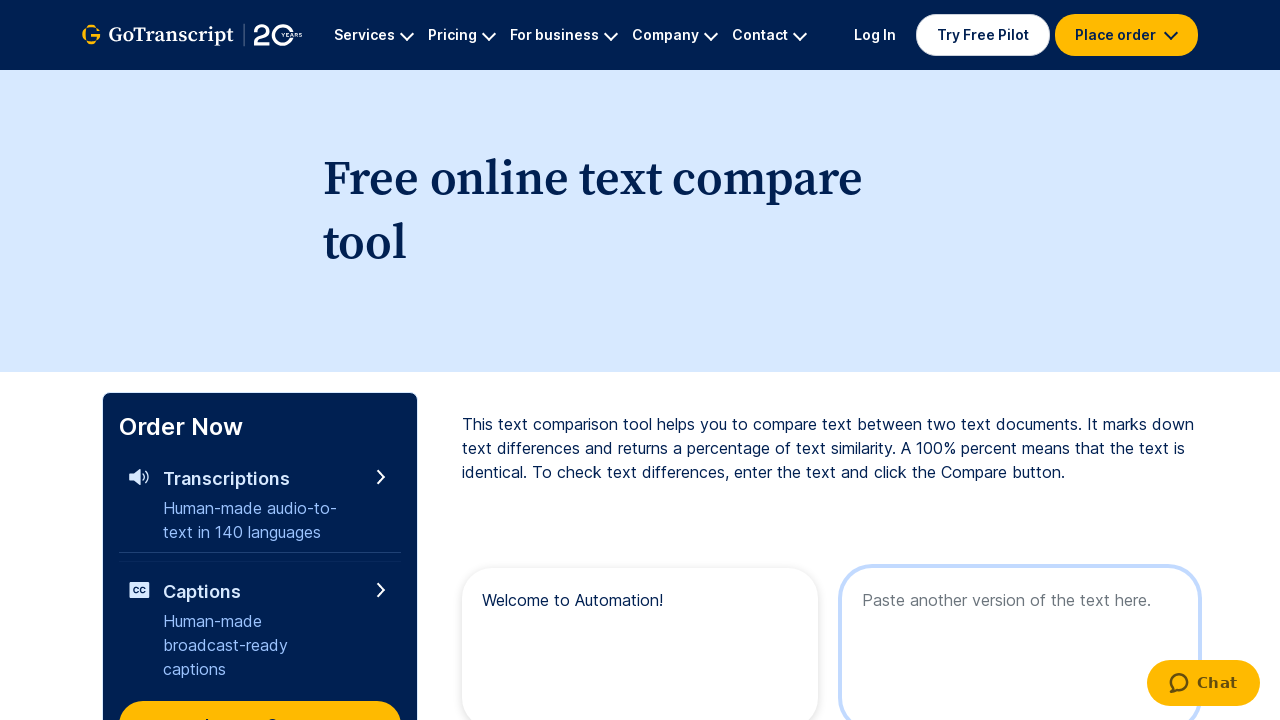

Released Tab key to move focus to next field
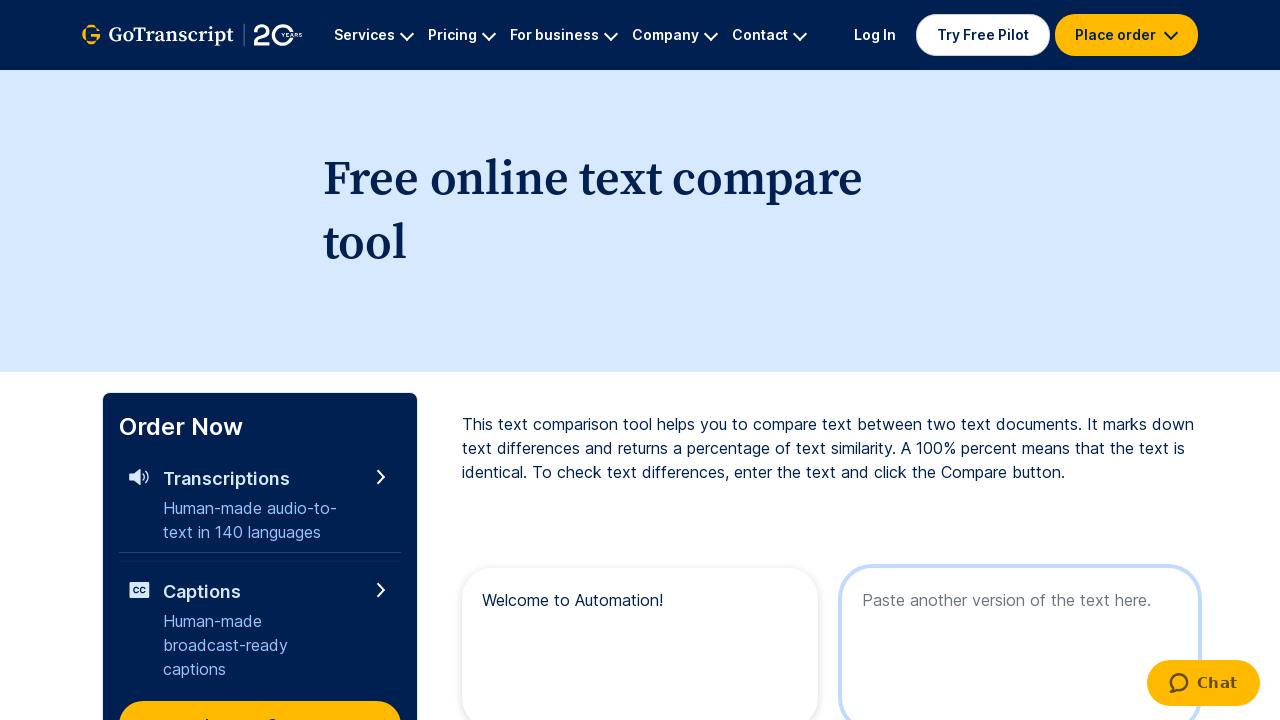

Pasted copied text with Ctrl+V into second textarea
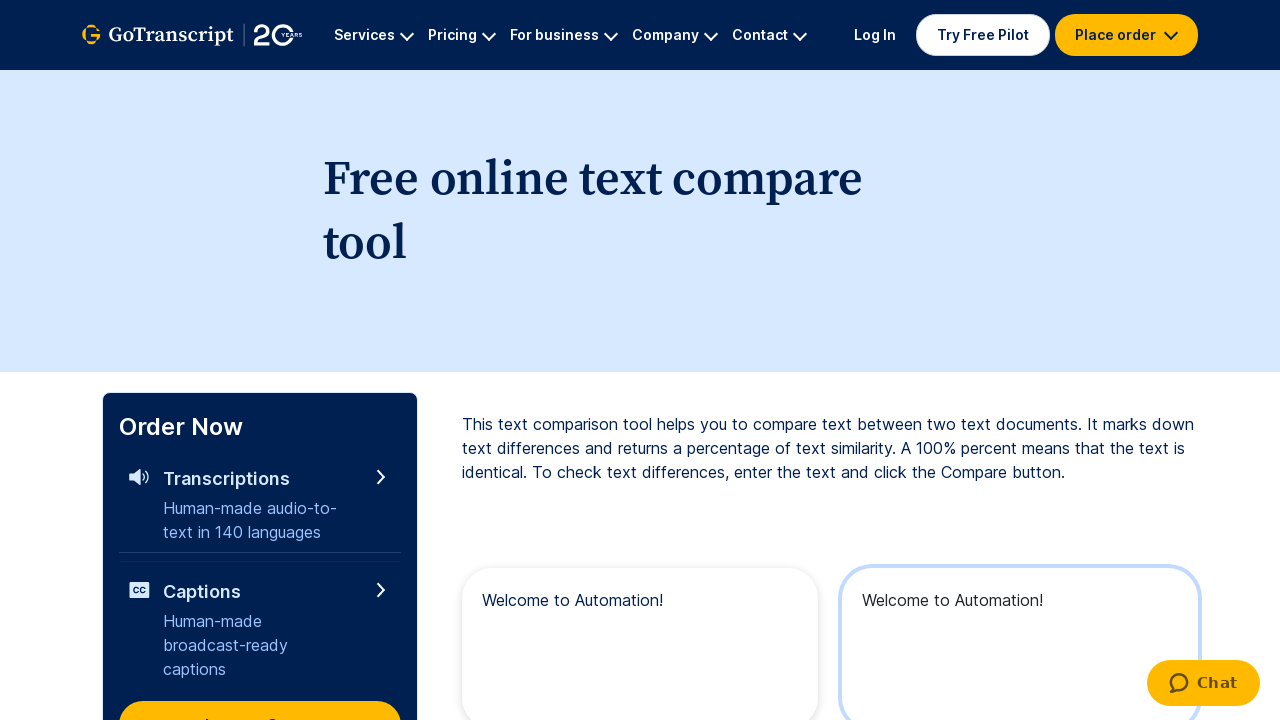

Waited 1 second for actions to complete
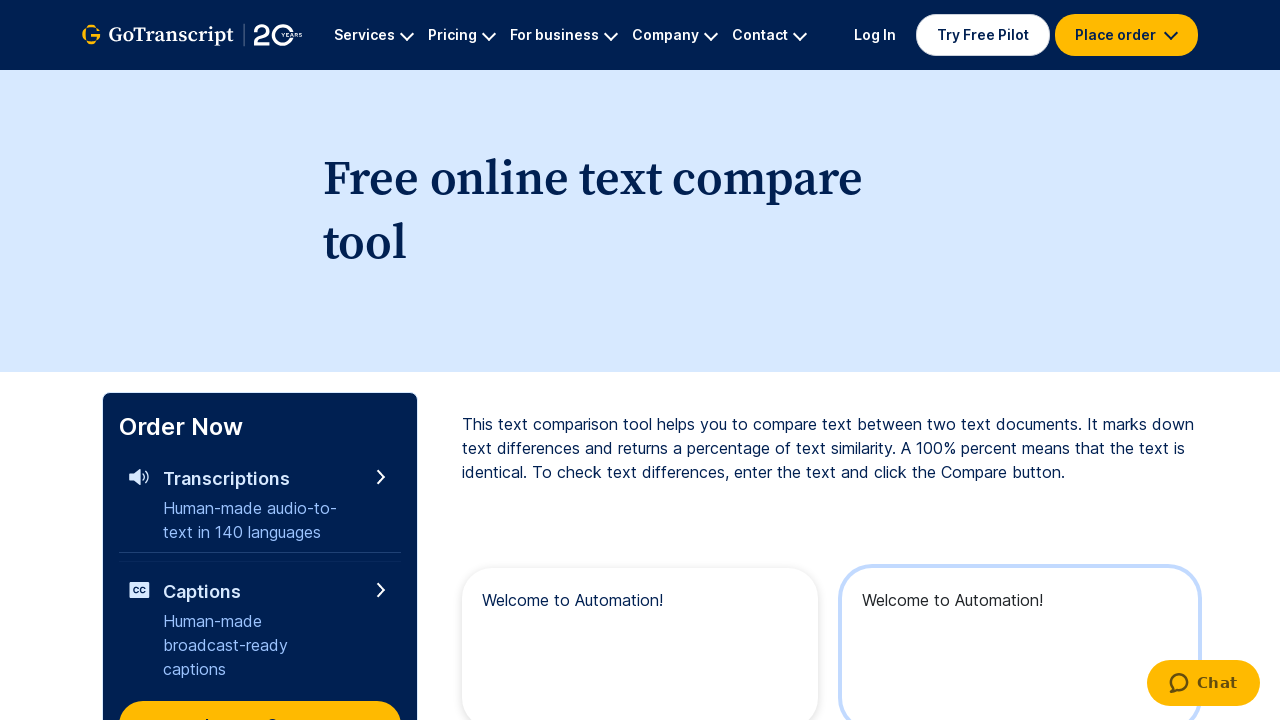

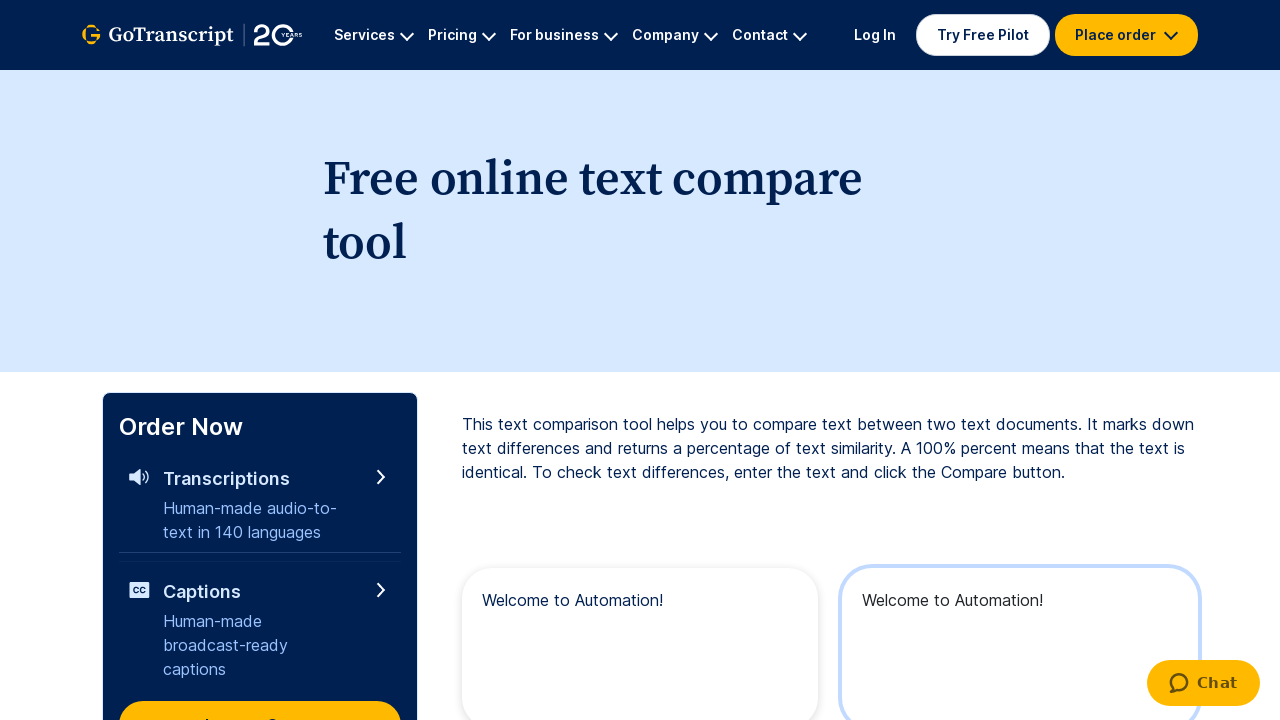